Tests mouse input events on a training page by performing single click, double click, and right click (context click) actions, verifying the active element text changes after each action.

Starting URL: https://v1.training-support.net/selenium/input-events

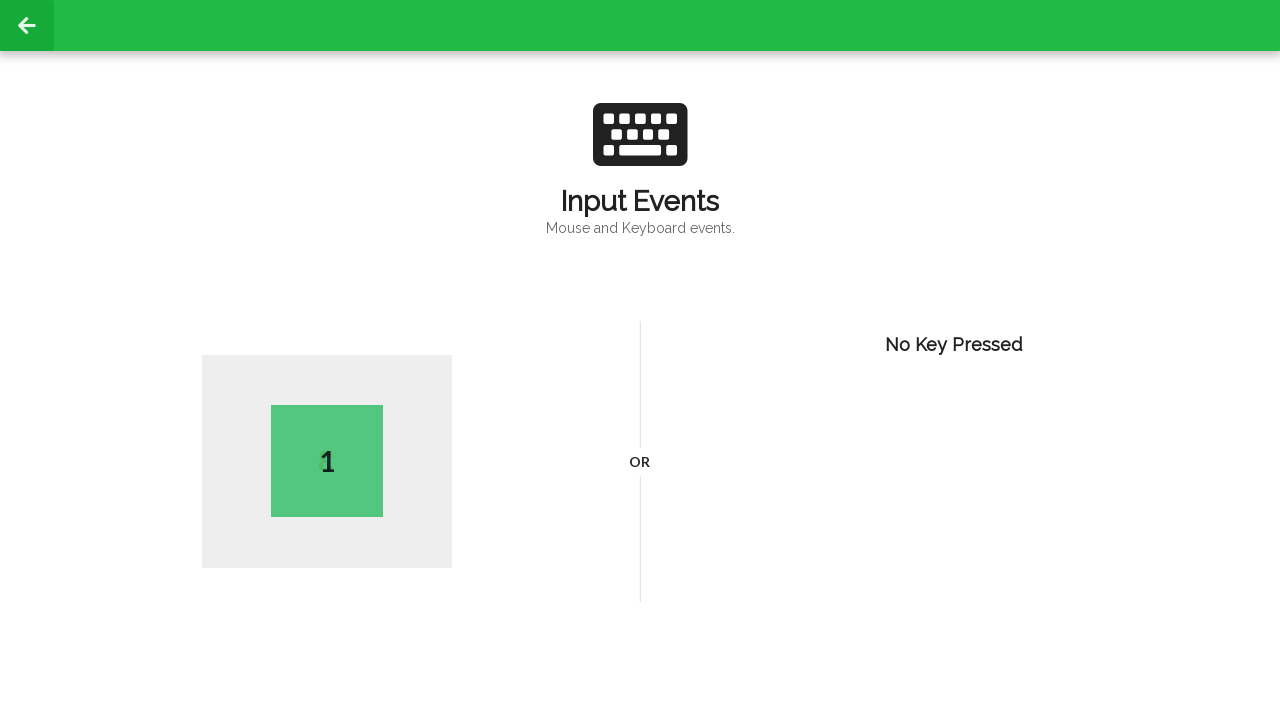

Performed single click on page body at (640, 360) on body
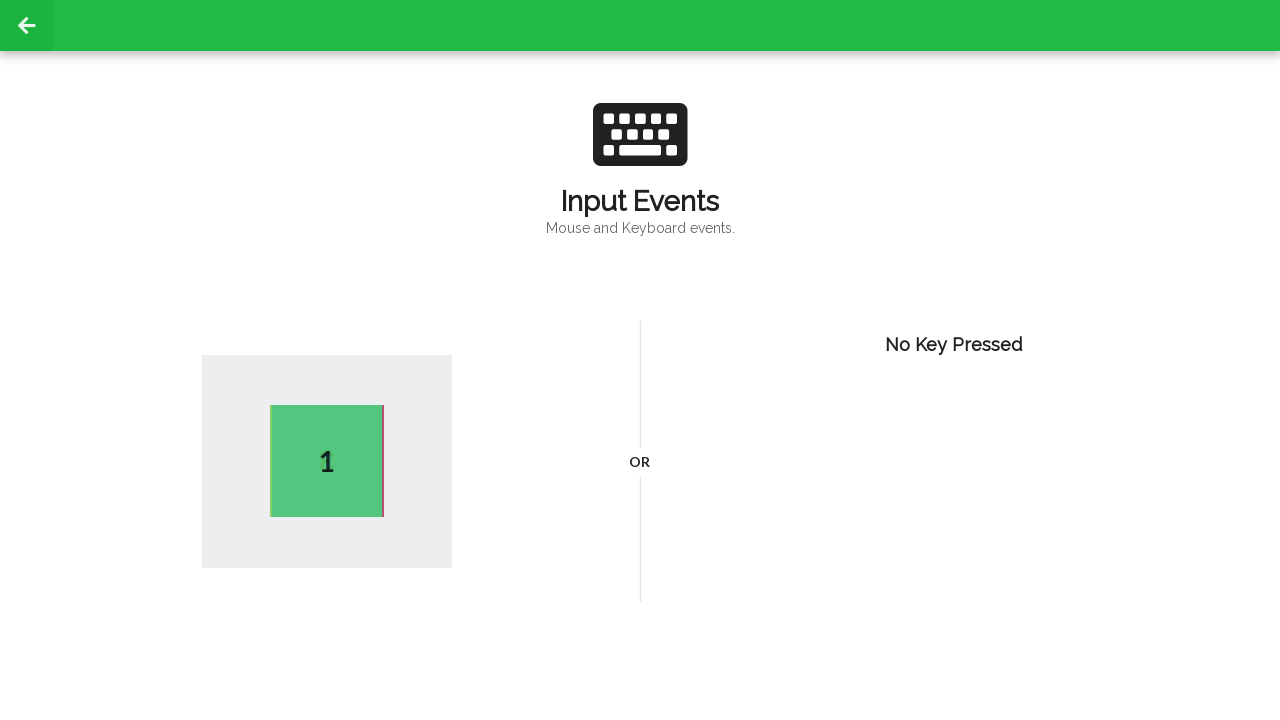

Waited 1 second after single click
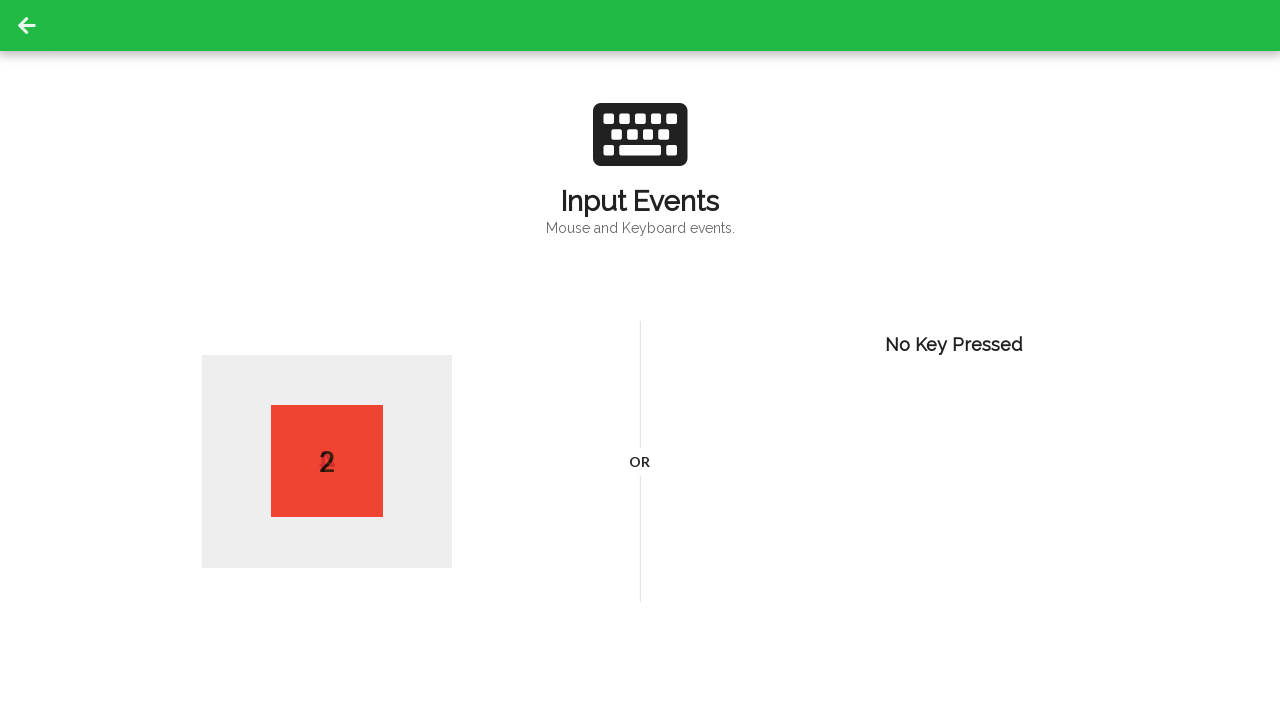

Active element verified after single click
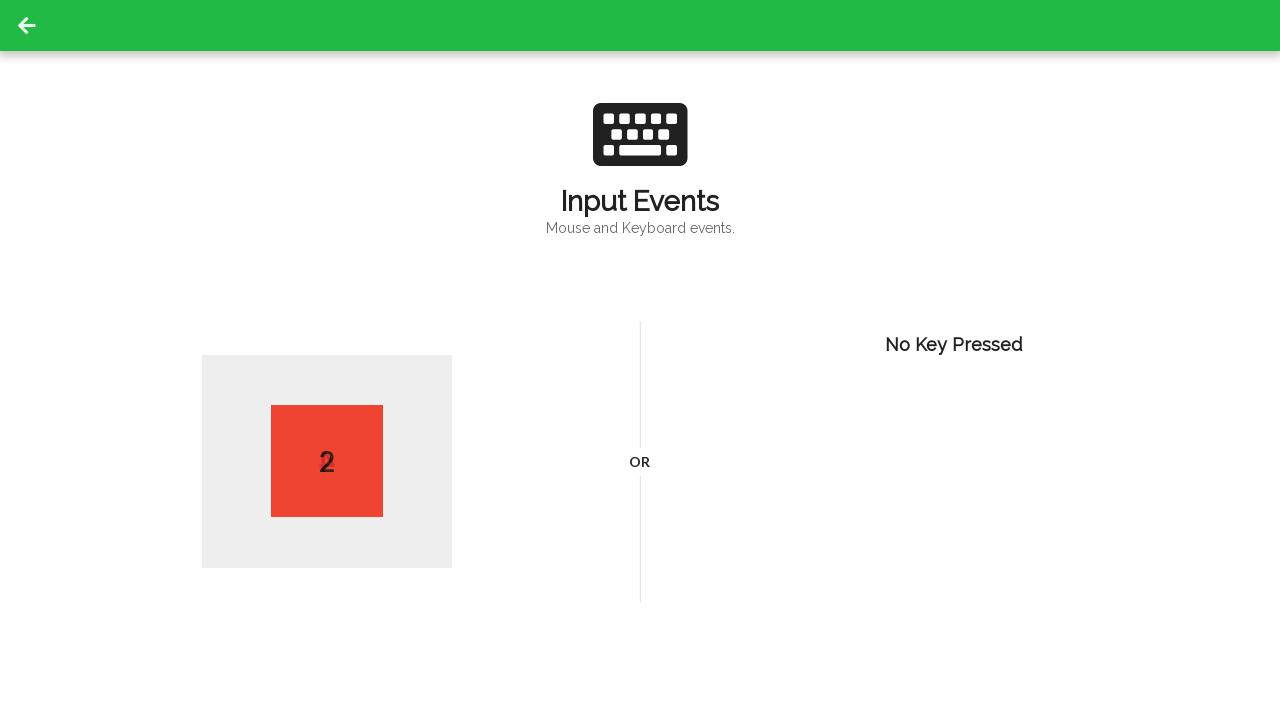

Performed double click on page body at (640, 360) on body
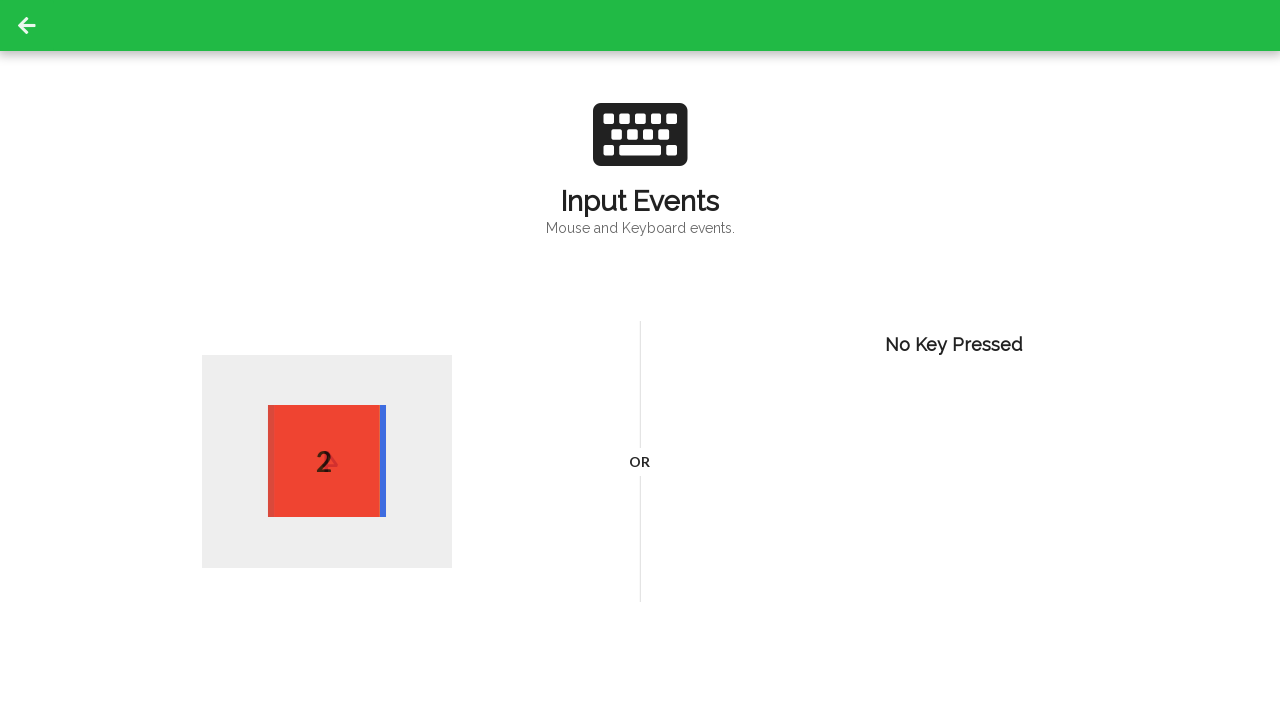

Waited 1 second after double click
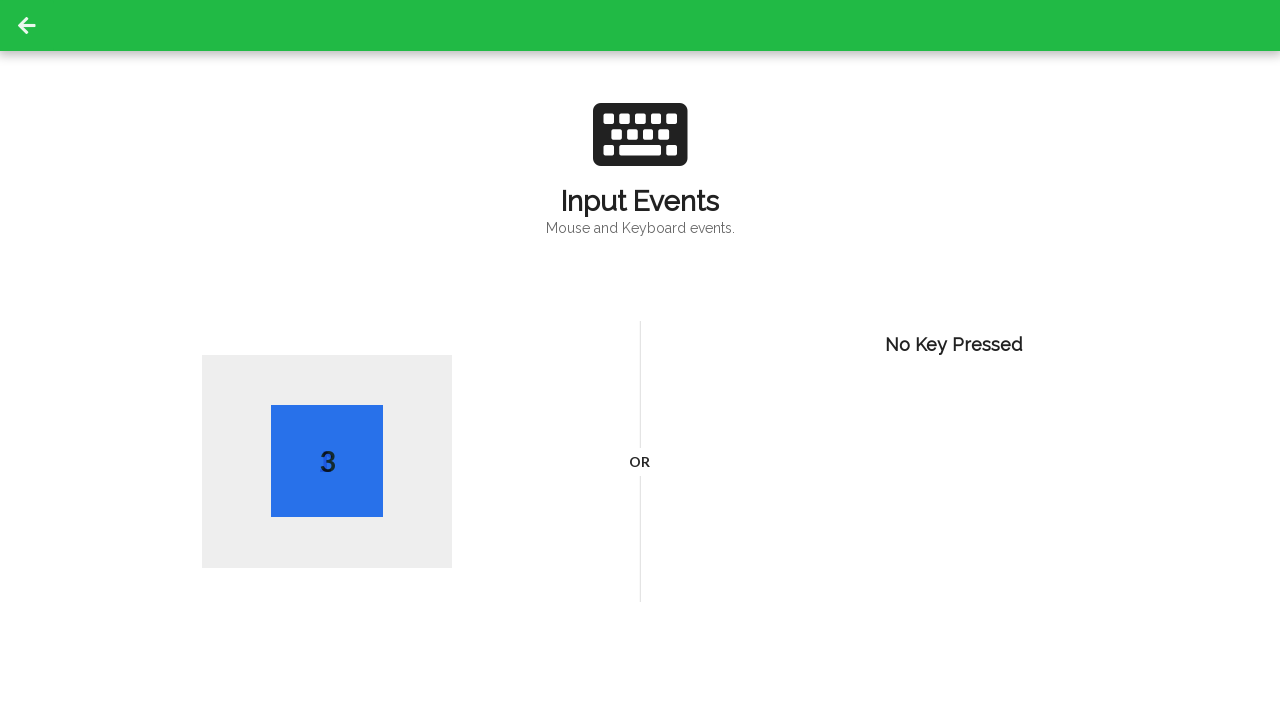

Active element verified after double click
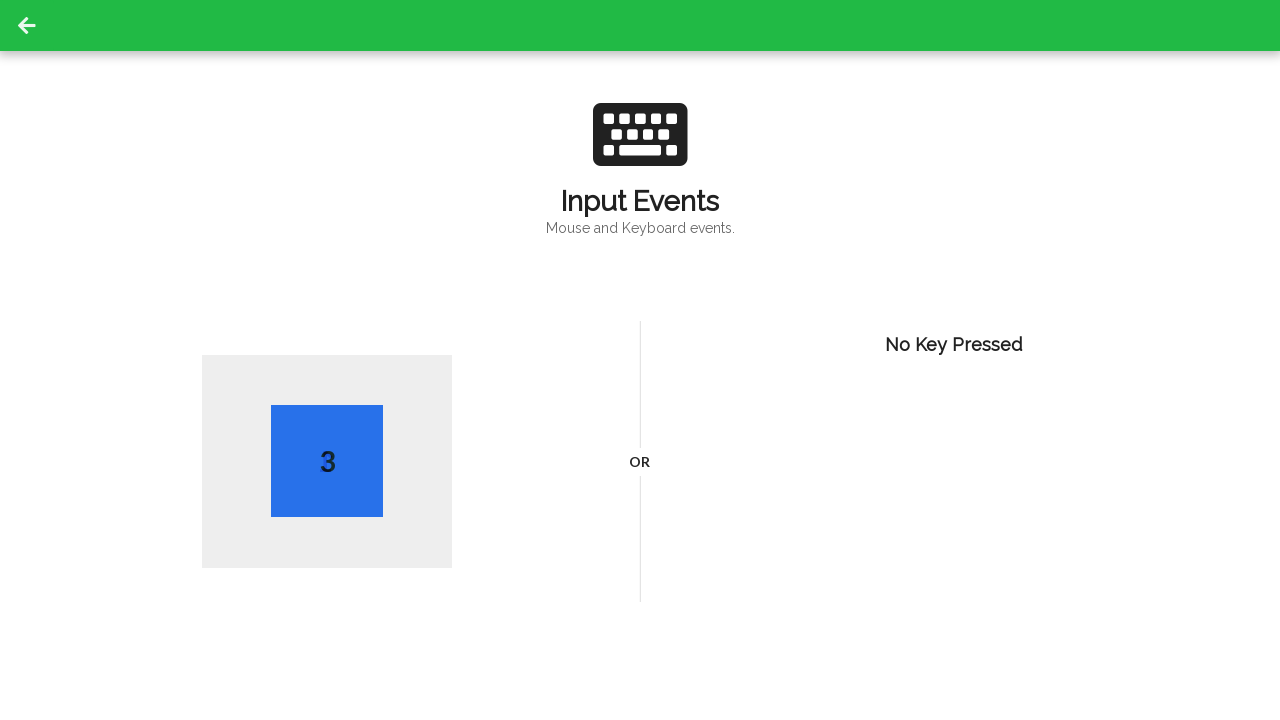

Performed right click (context click) on page body at (640, 360) on body
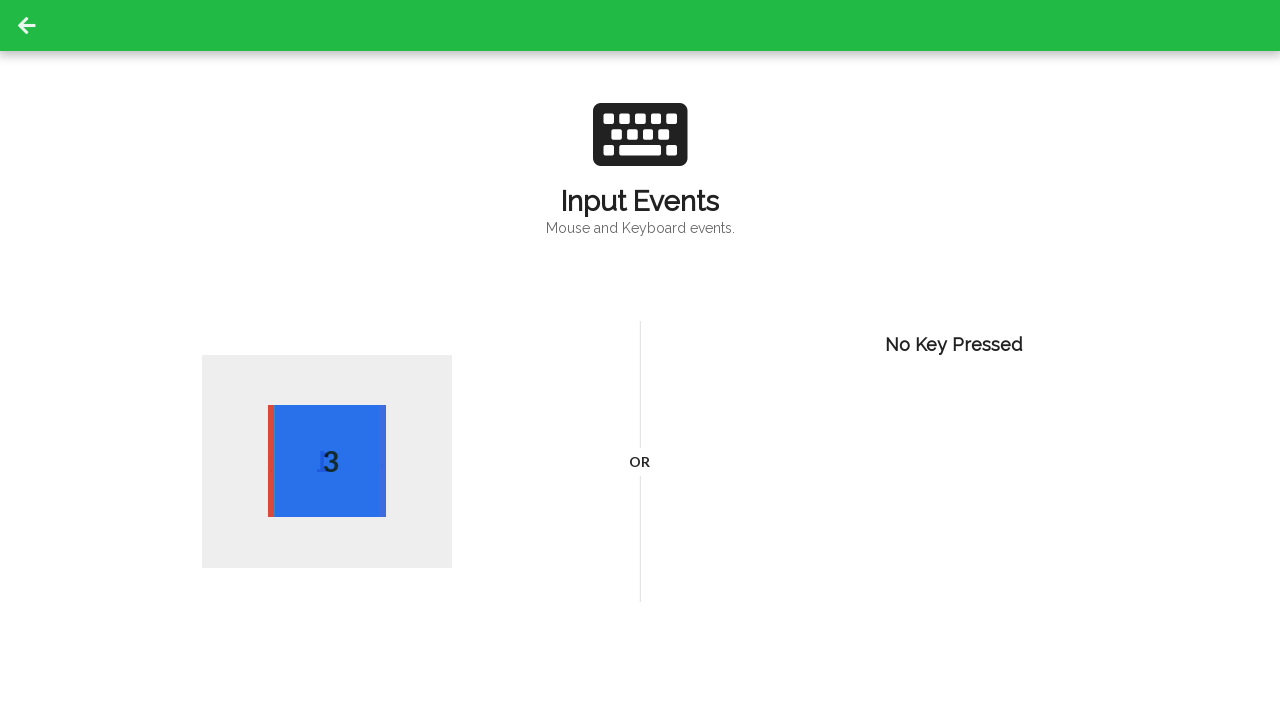

Waited 1 second after right click
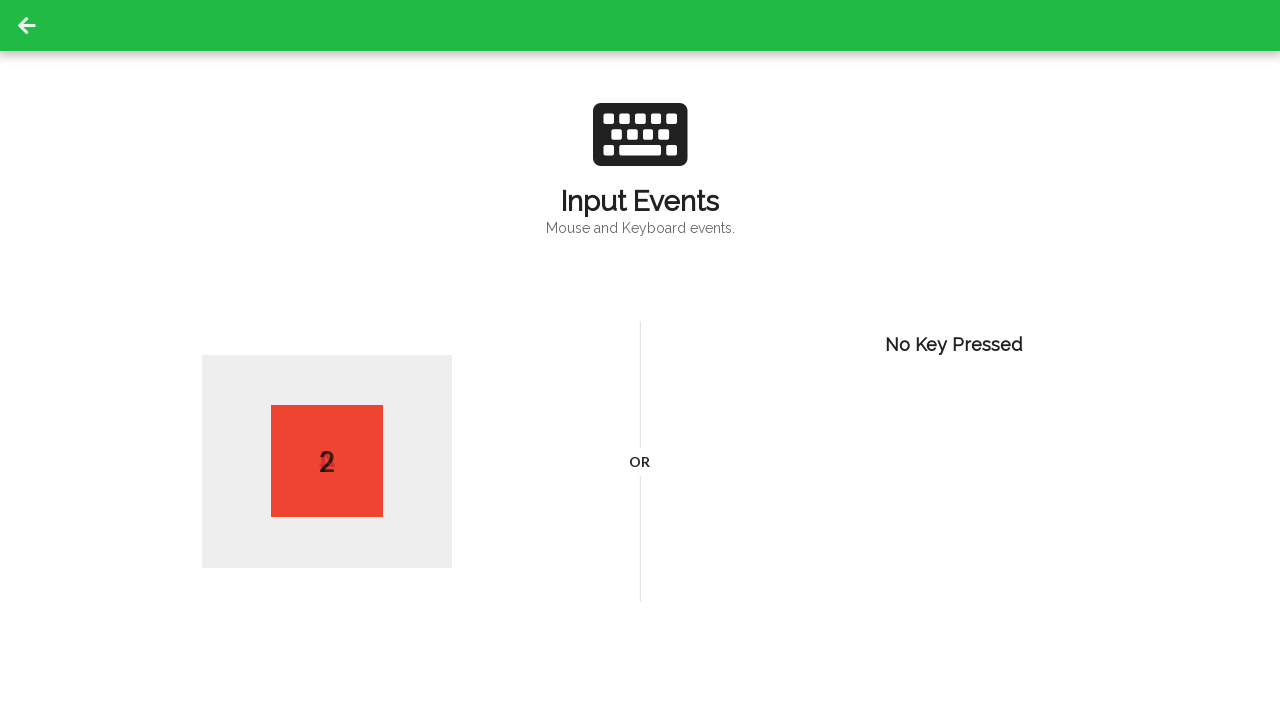

Active element verified after right click
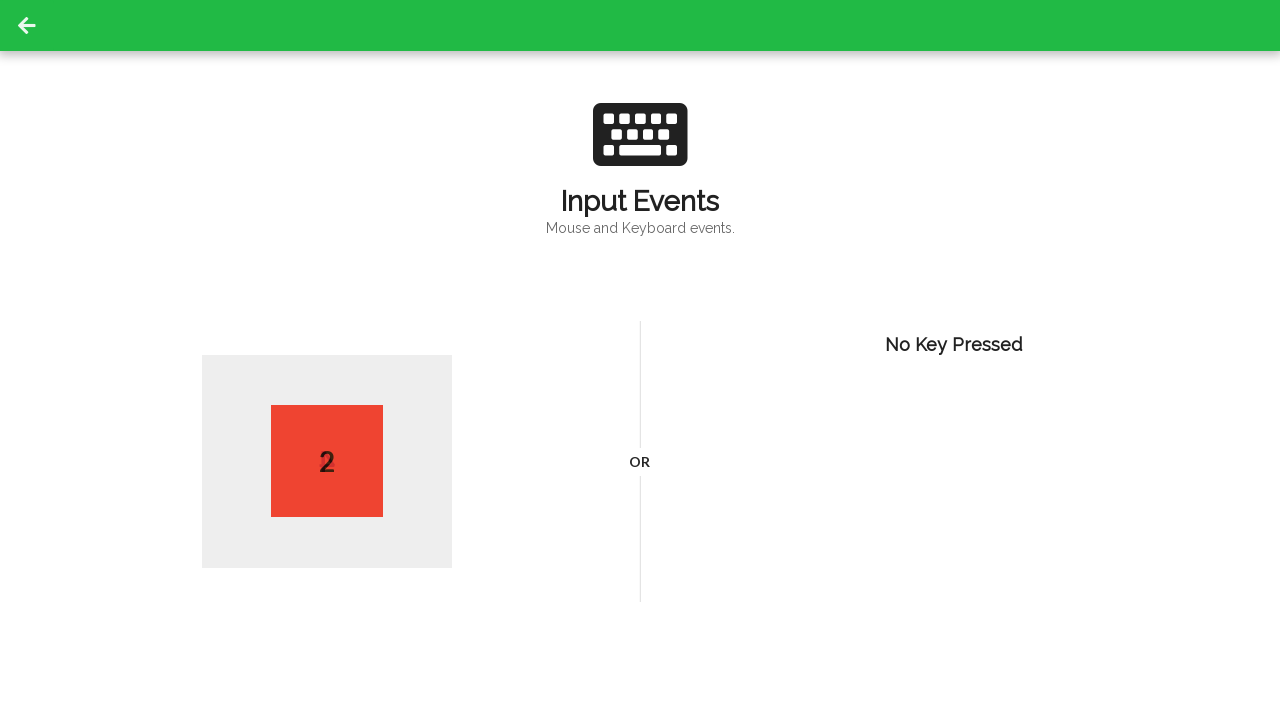

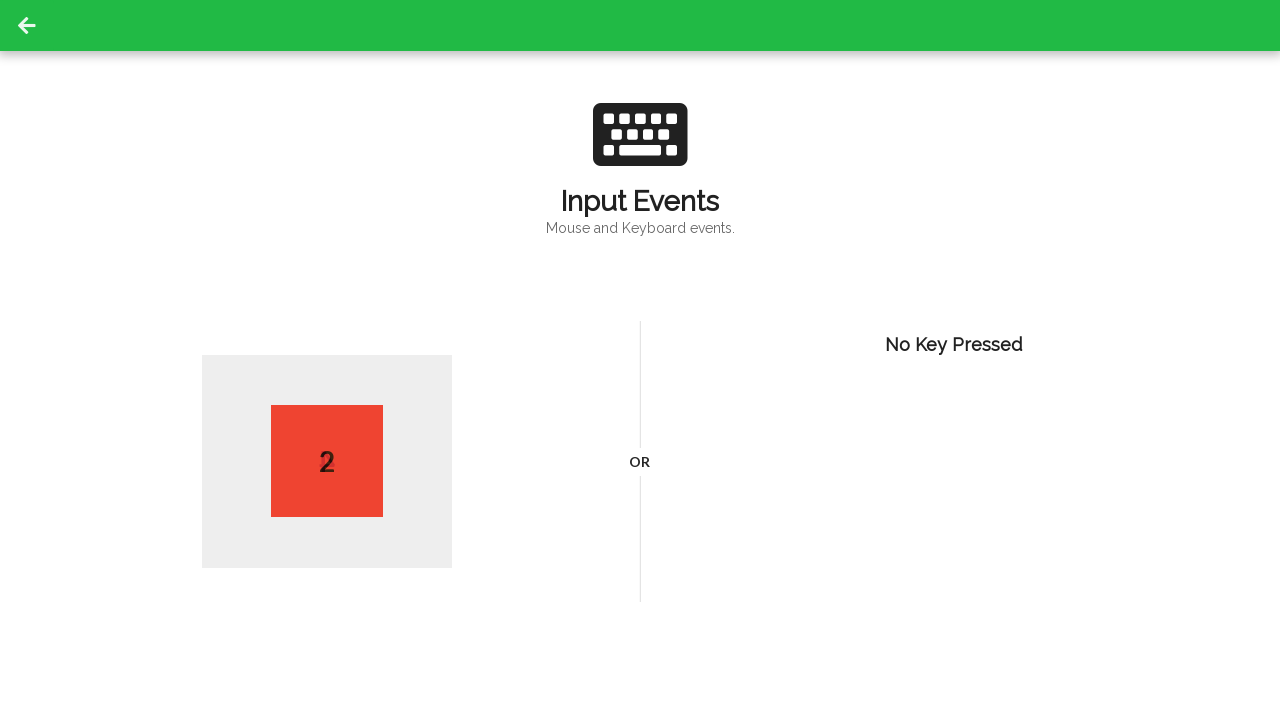